Tests the account registration form by filling in personal details (first name, last name, email, telephone, password) and submitting the registration form.

Starting URL: https://naveenautomationlabs.com/opencart/index.php?route=account/register

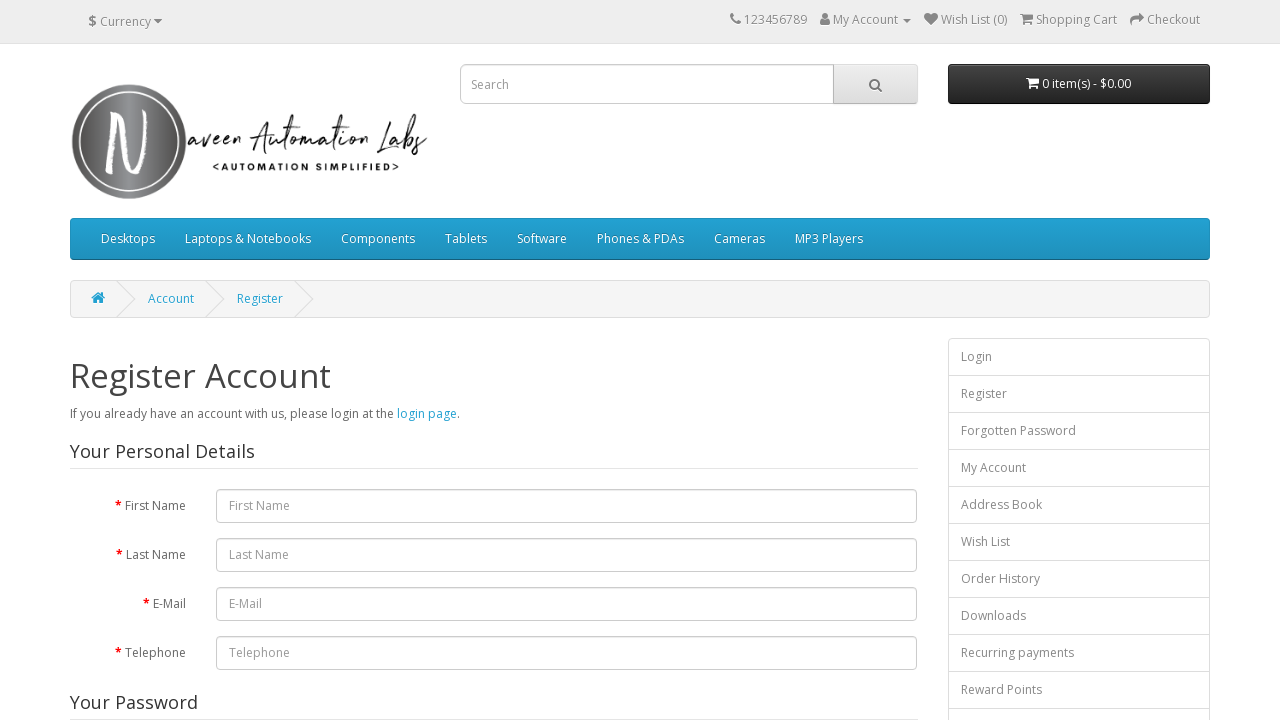

Navigated to account registration page
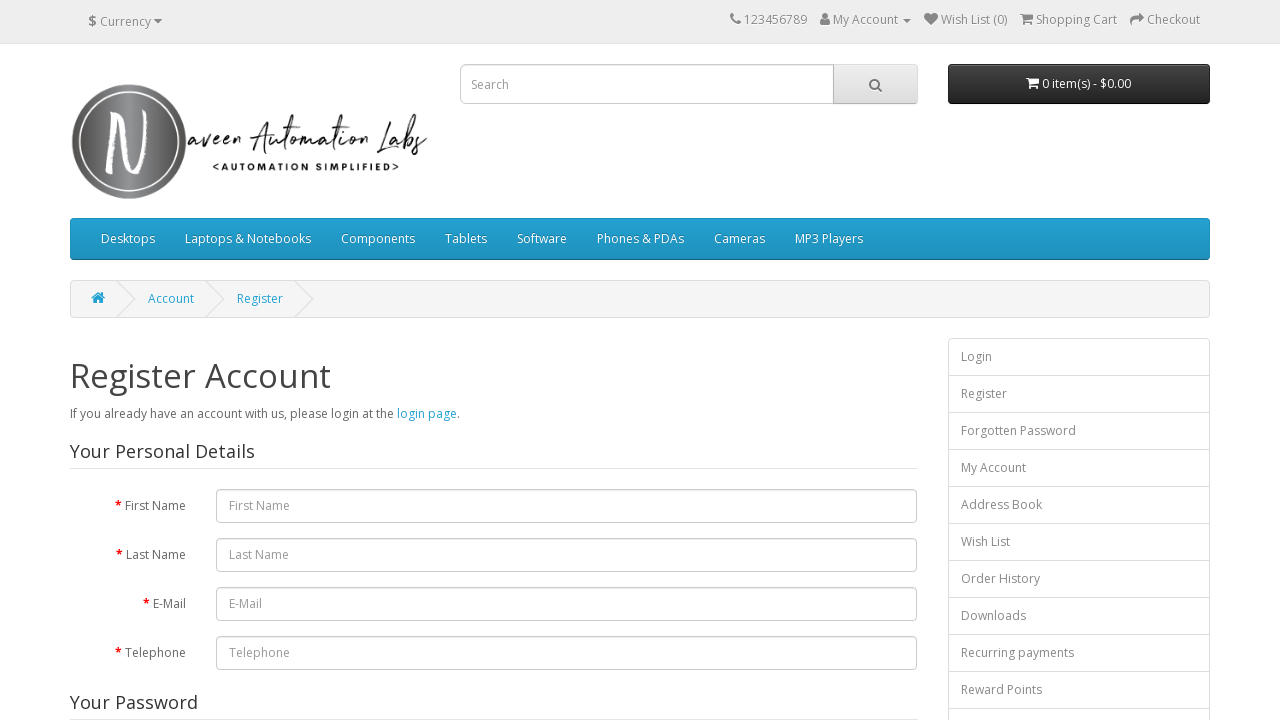

Filled first name field with 'Marcus' on input#input-firstname.form-control
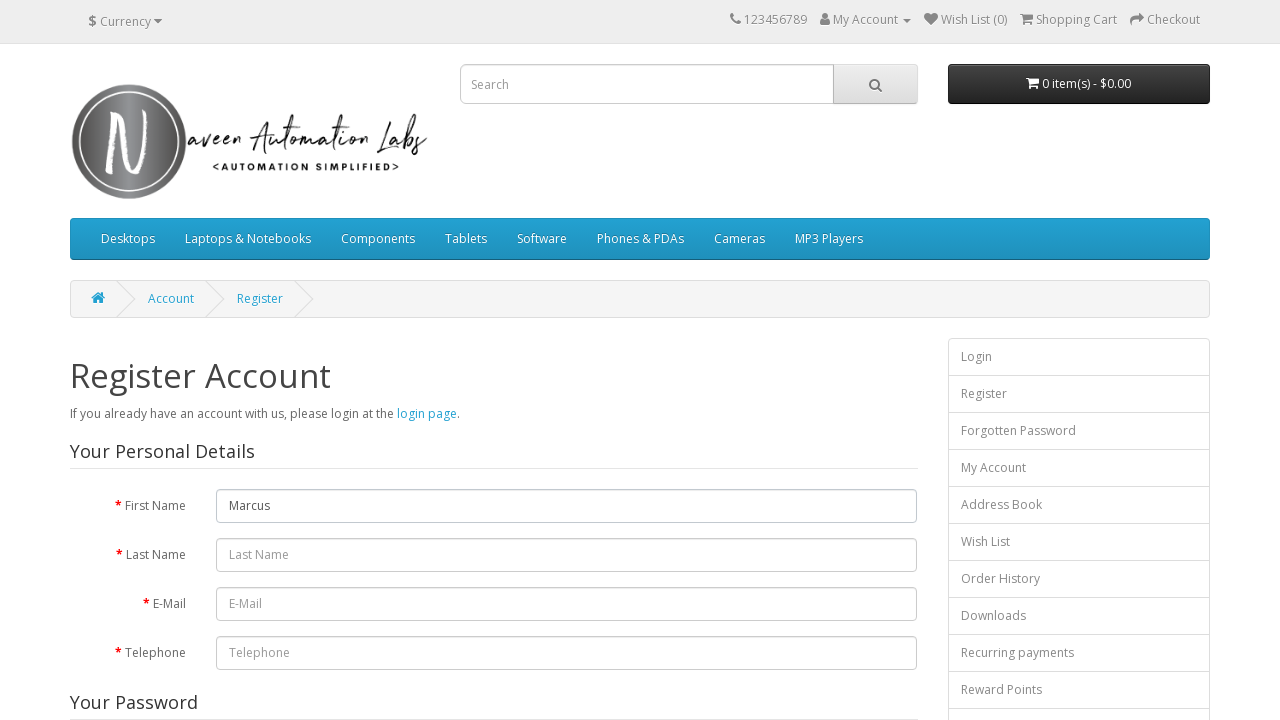

Filled last name field with 'Wellington' on #input-lastname
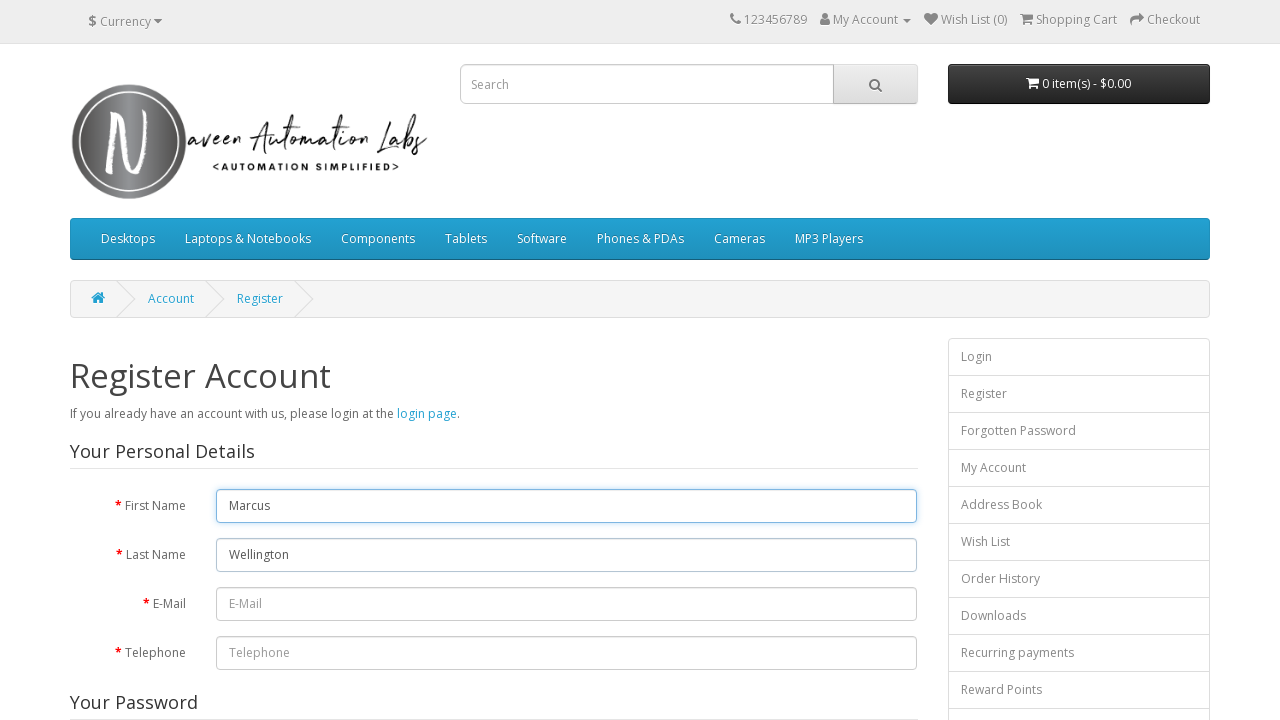

Filled email field with 'marcus.wellington847@example.com' on #input-email
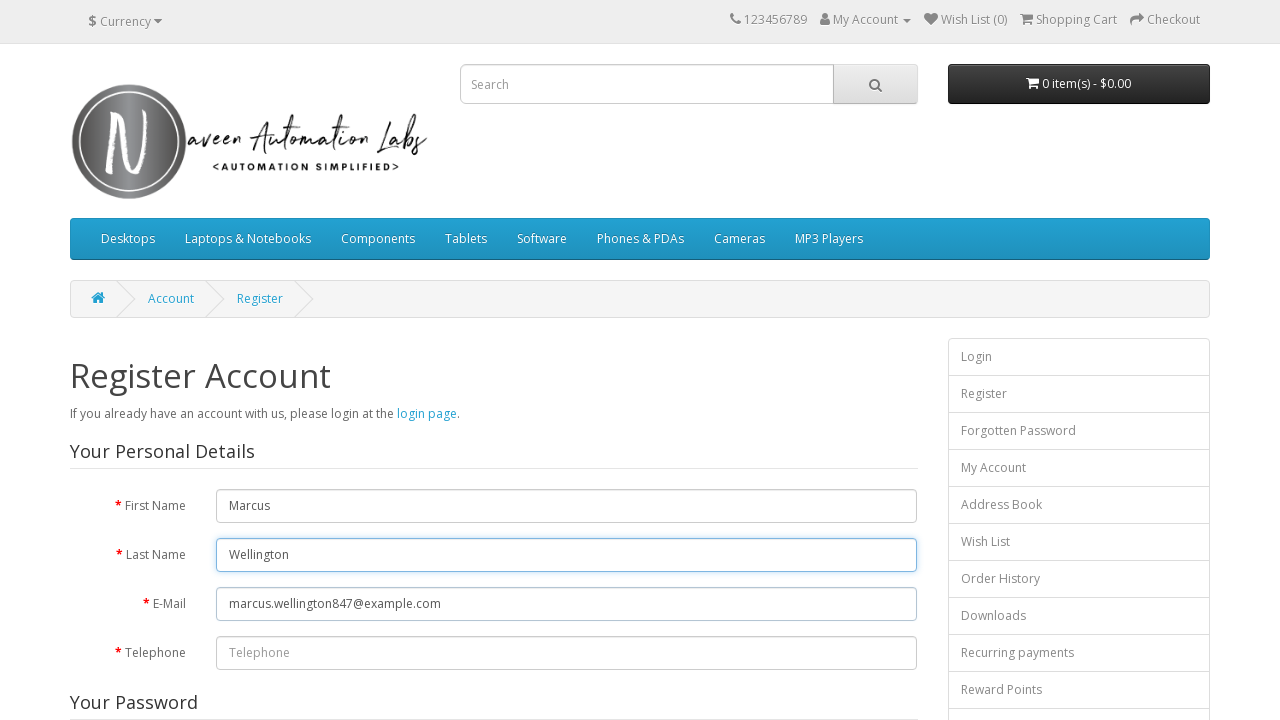

Filled telephone field with '5559873421' on #input-telephone
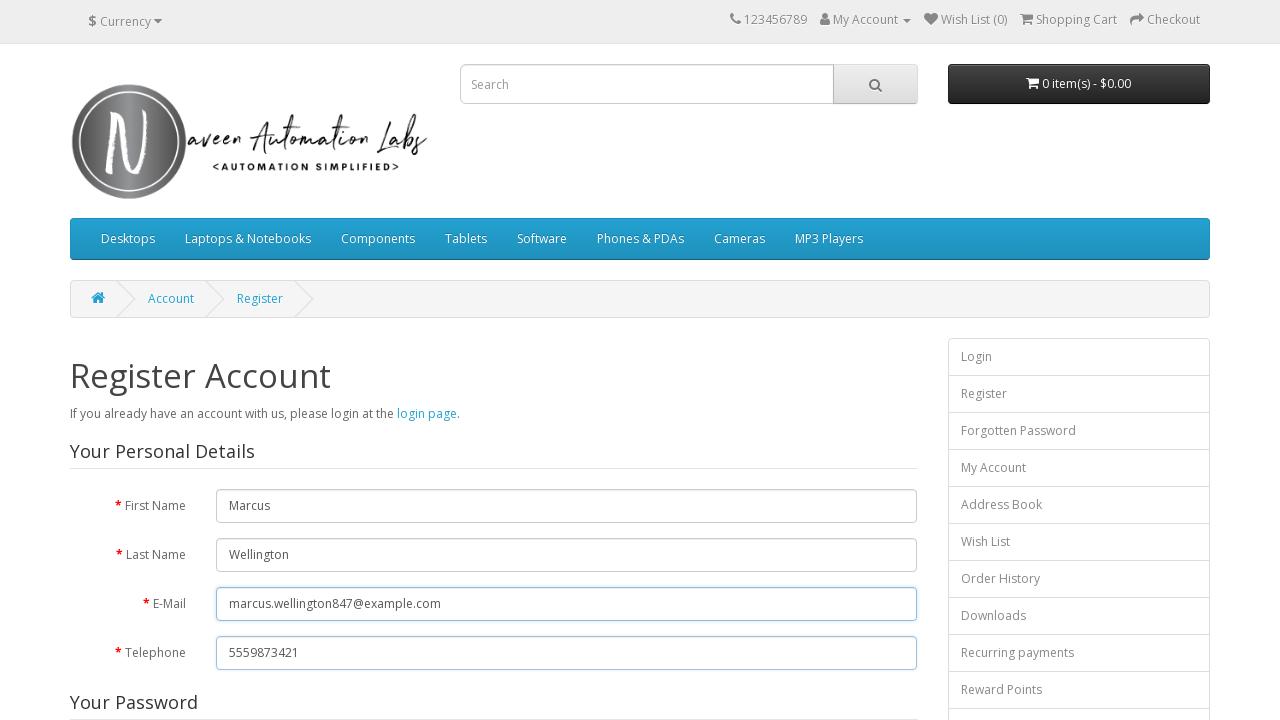

Filled password field with 'SecurePass2024' on #input-password
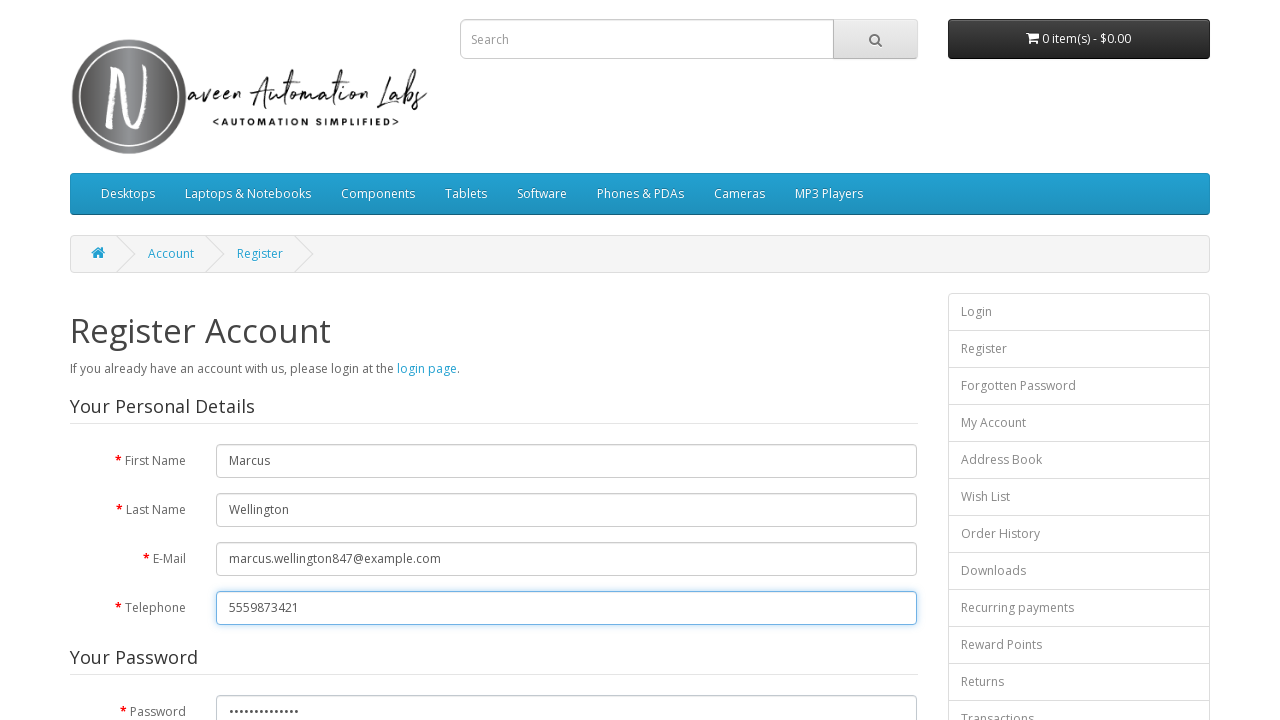

Filled confirm password field with 'SecurePass2024' on #input-confirm
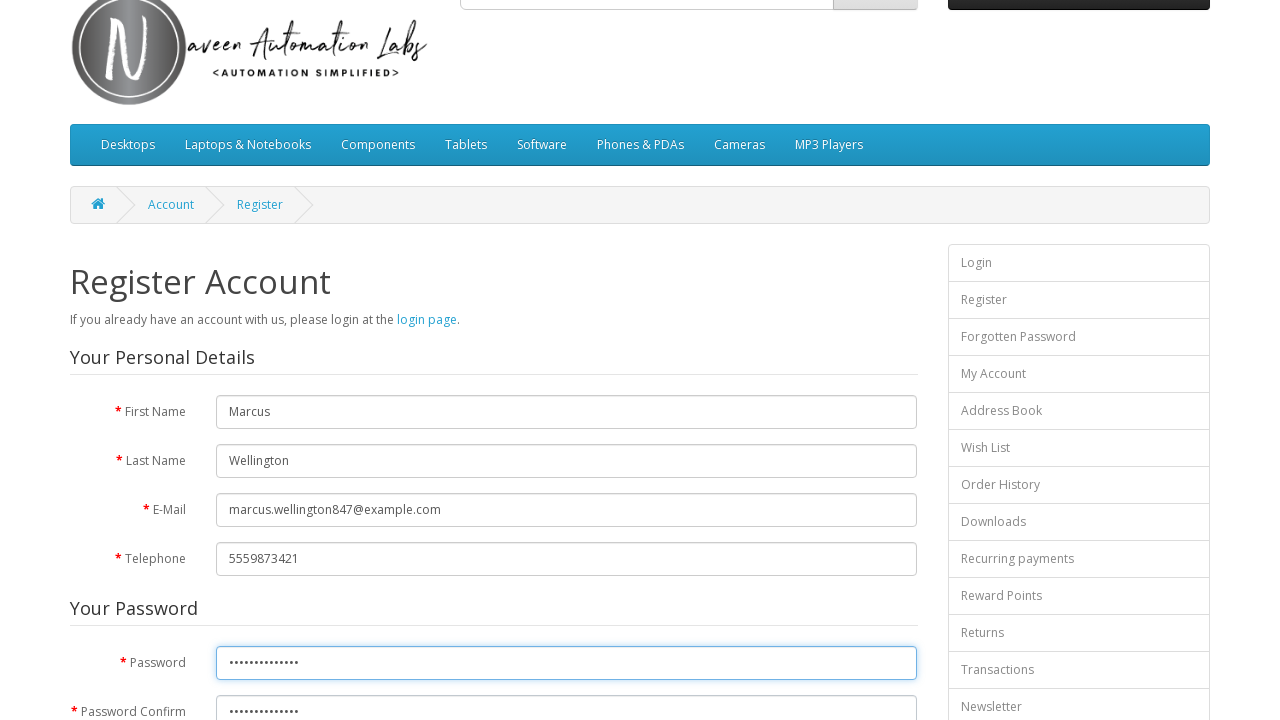

Selected 'No' for newsletter subscription at (276, 373) on label.radio-inline input[value='0']
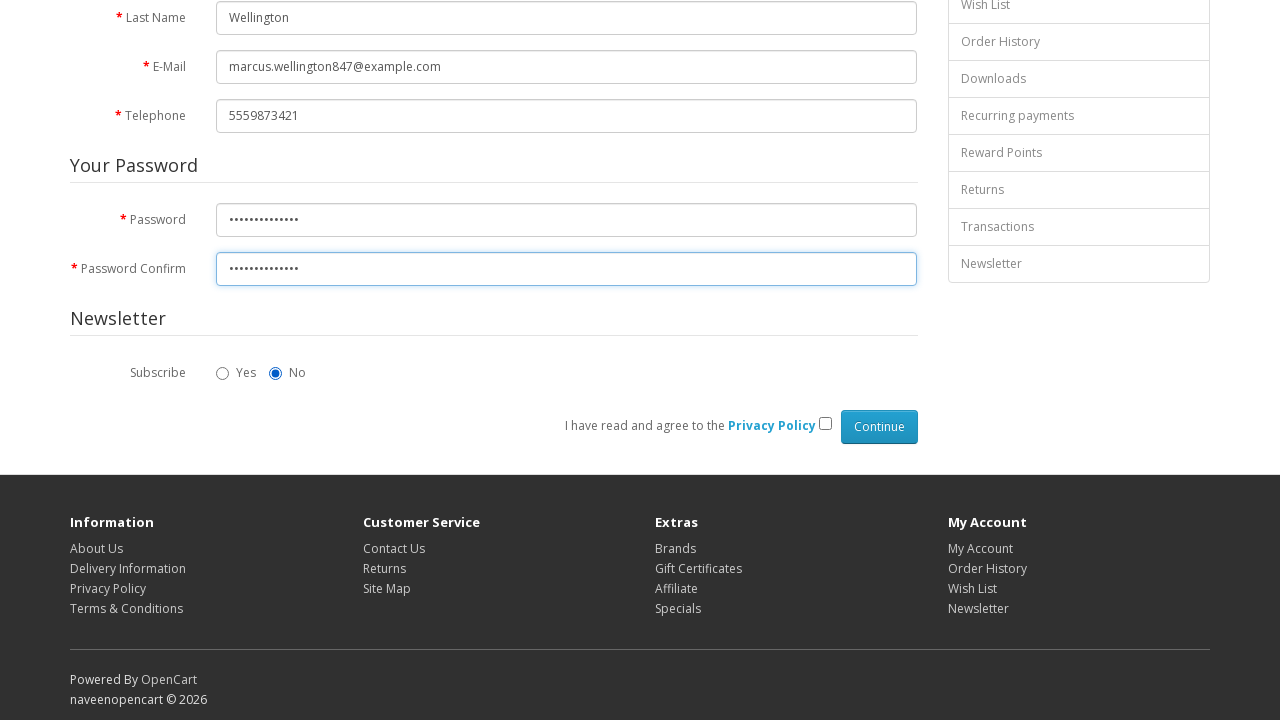

Checked the privacy policy agreement checkbox at (825, 424) on div.pull-right input[value='1']
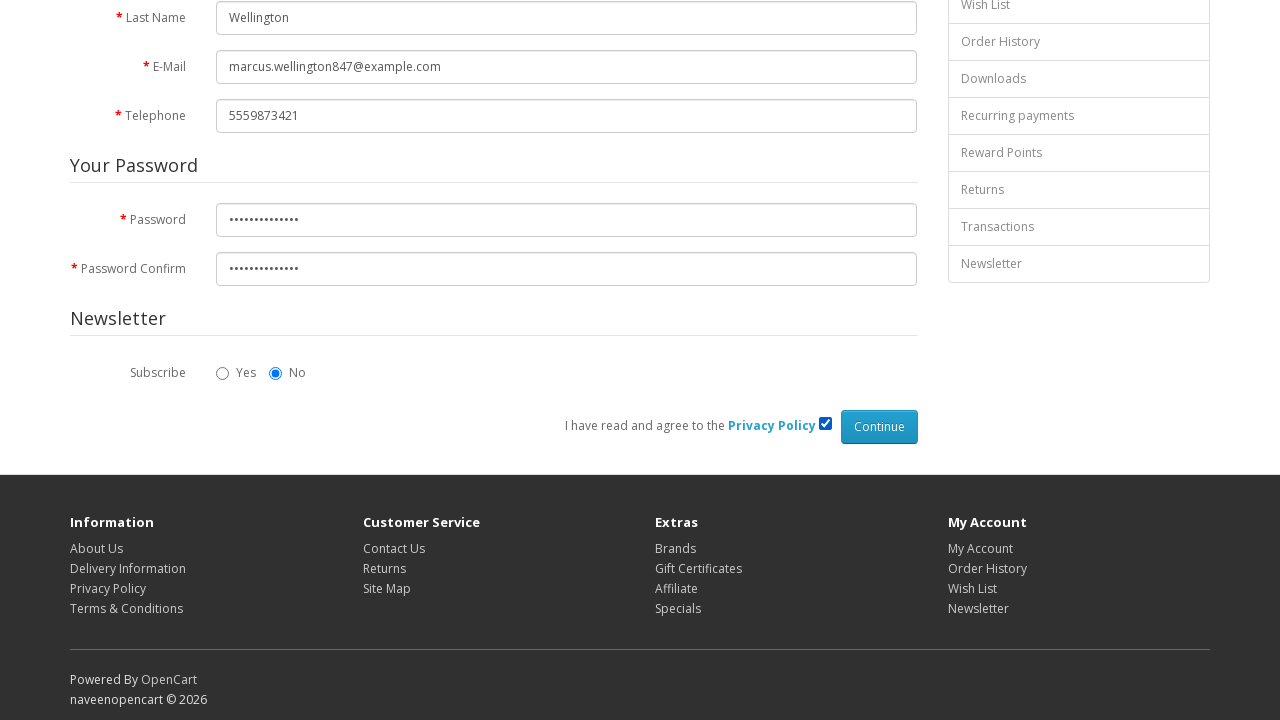

Clicked continue button to submit registration form at (879, 427) on input[type='submit']
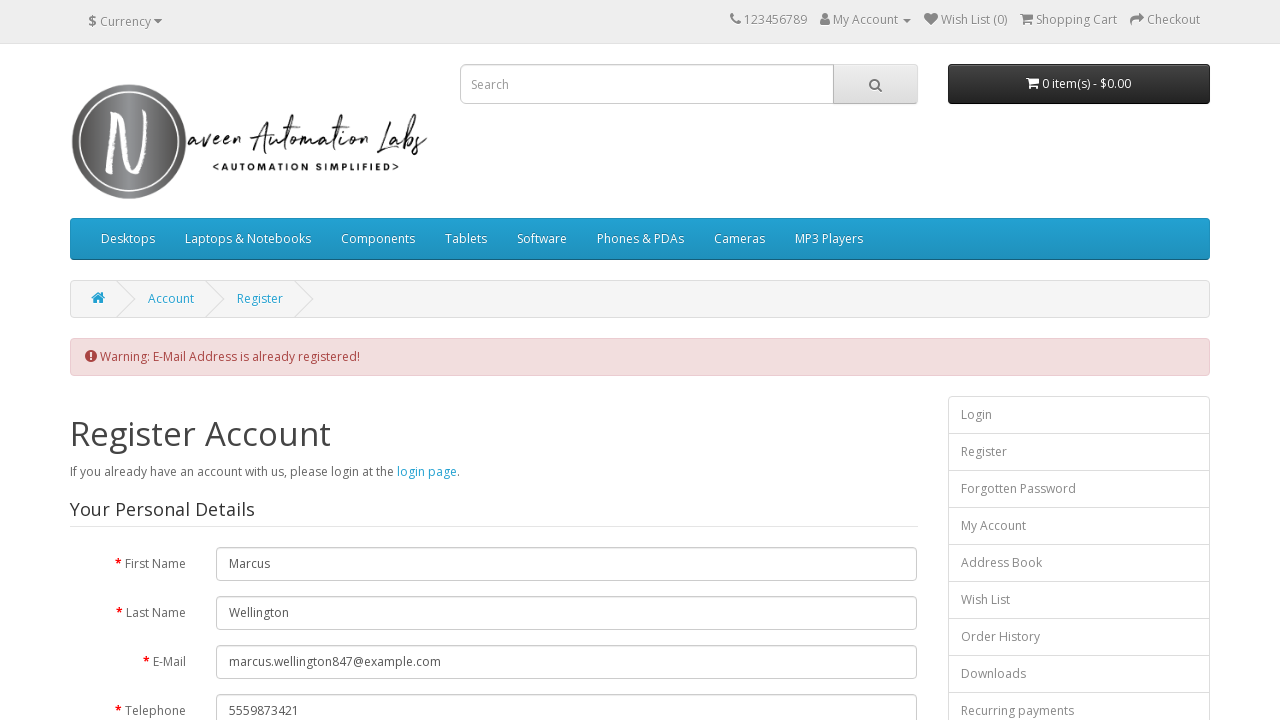

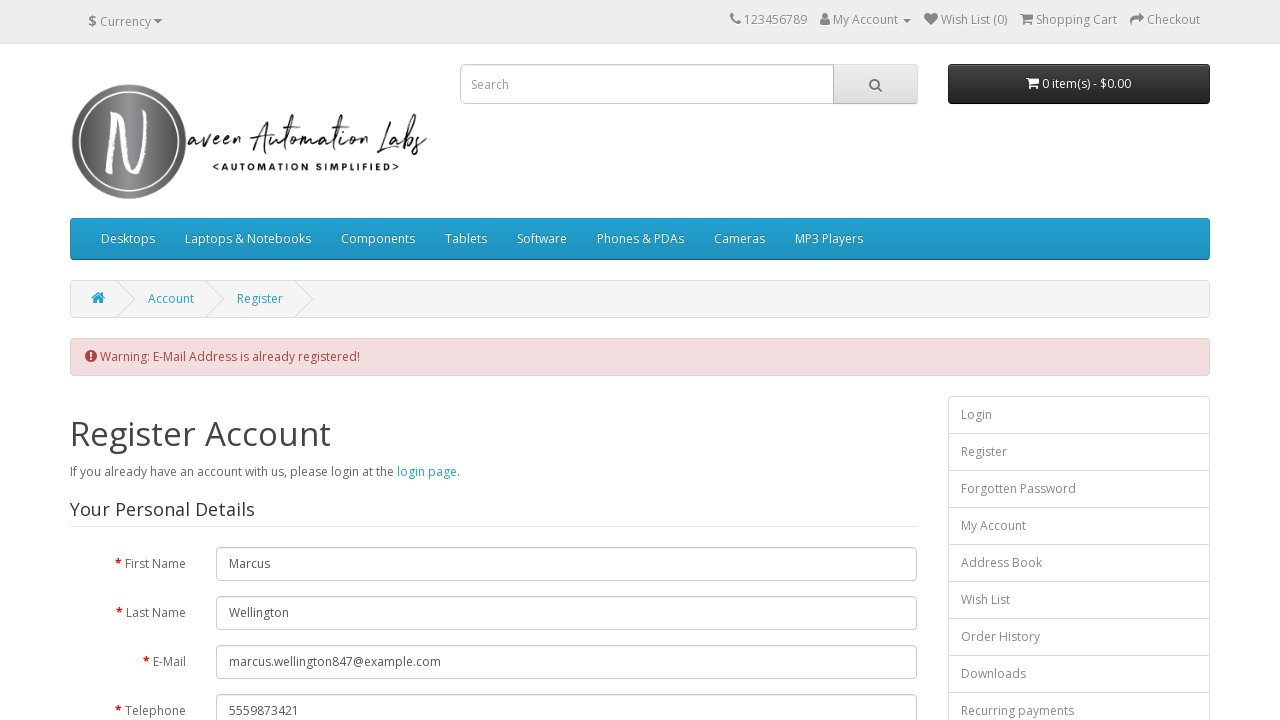